Tests autocomplete functionality by navigating to autocomplete page, leaving country field empty, and submitting to verify the result message

Starting URL: https://testcenter.techproeducation.com/index.php

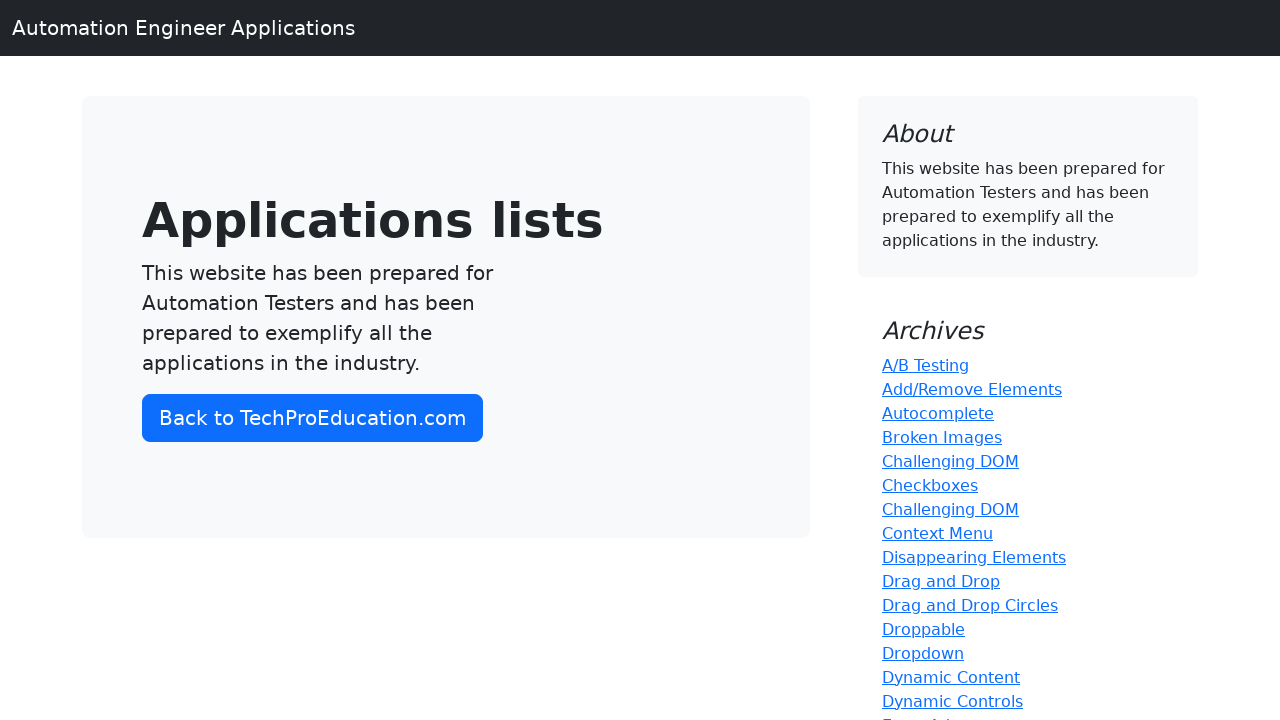

Navigated to starting URL
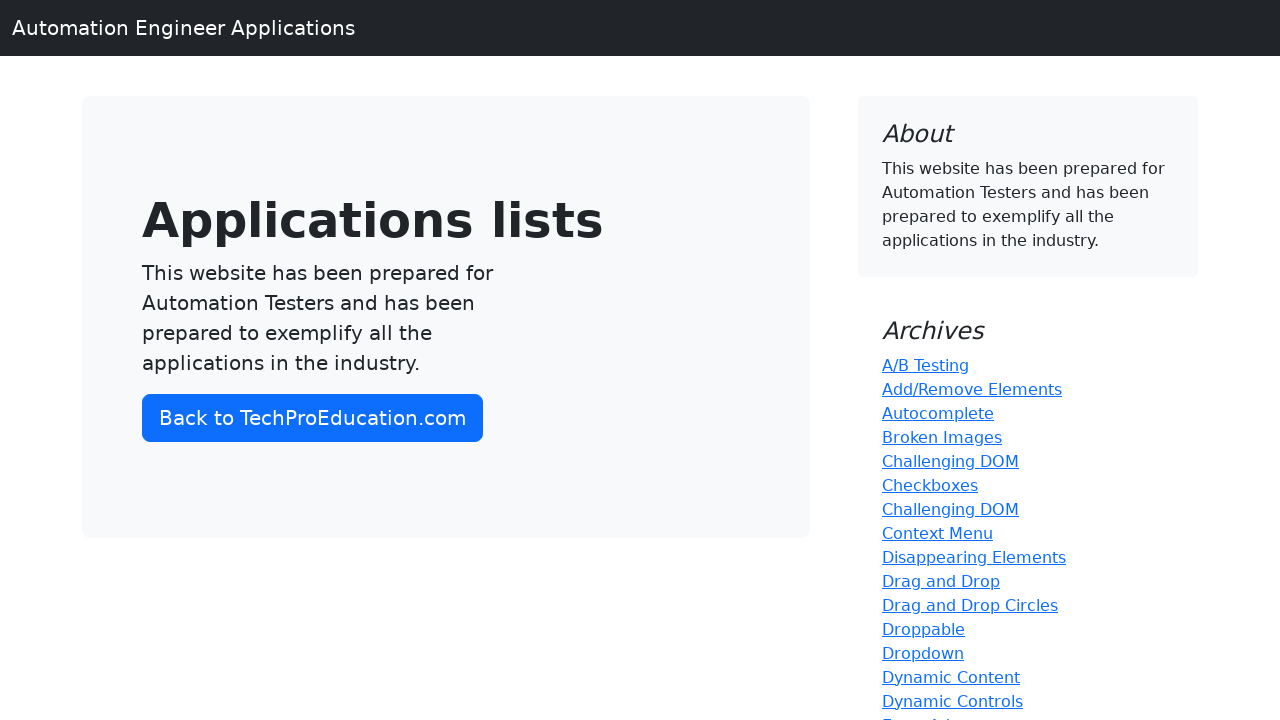

Clicked on Autocomplete link at (938, 413) on a[href='index.php?page=autocomplete']
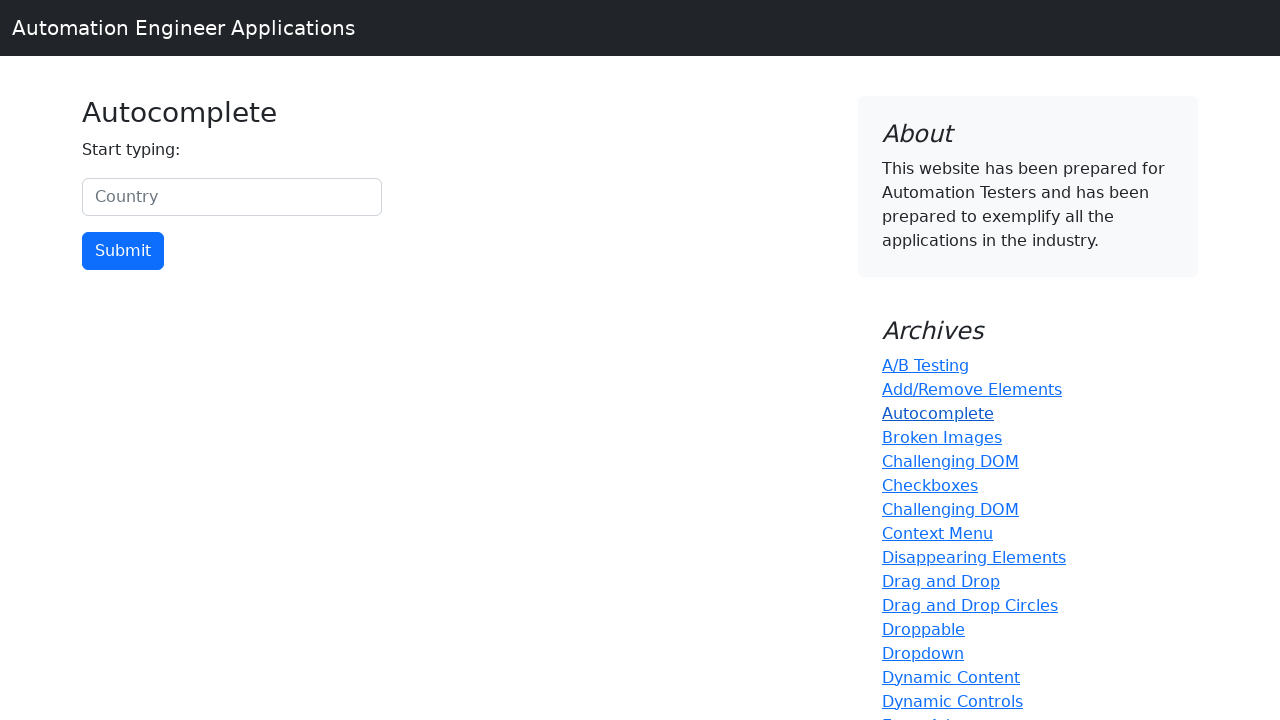

Autocomplete page loaded with heading visible
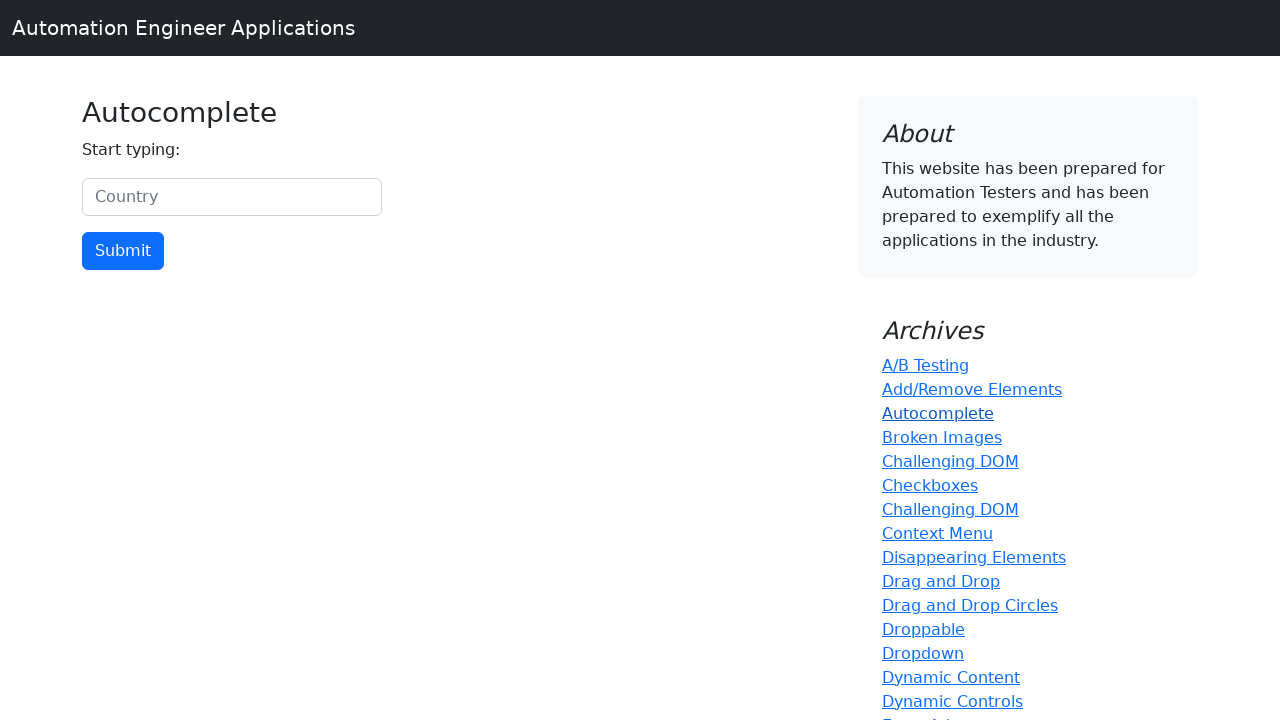

Country field left empty as required
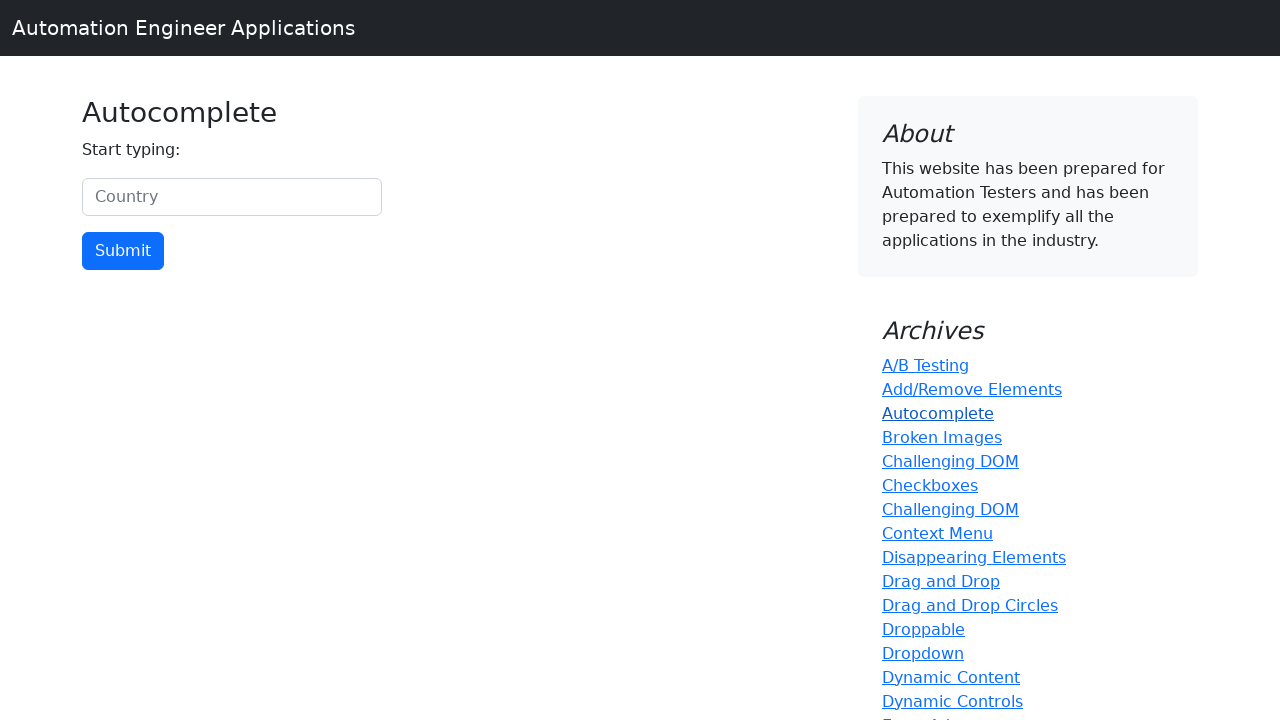

Clicked submit button at (123, 251) on input[onclick='log()']
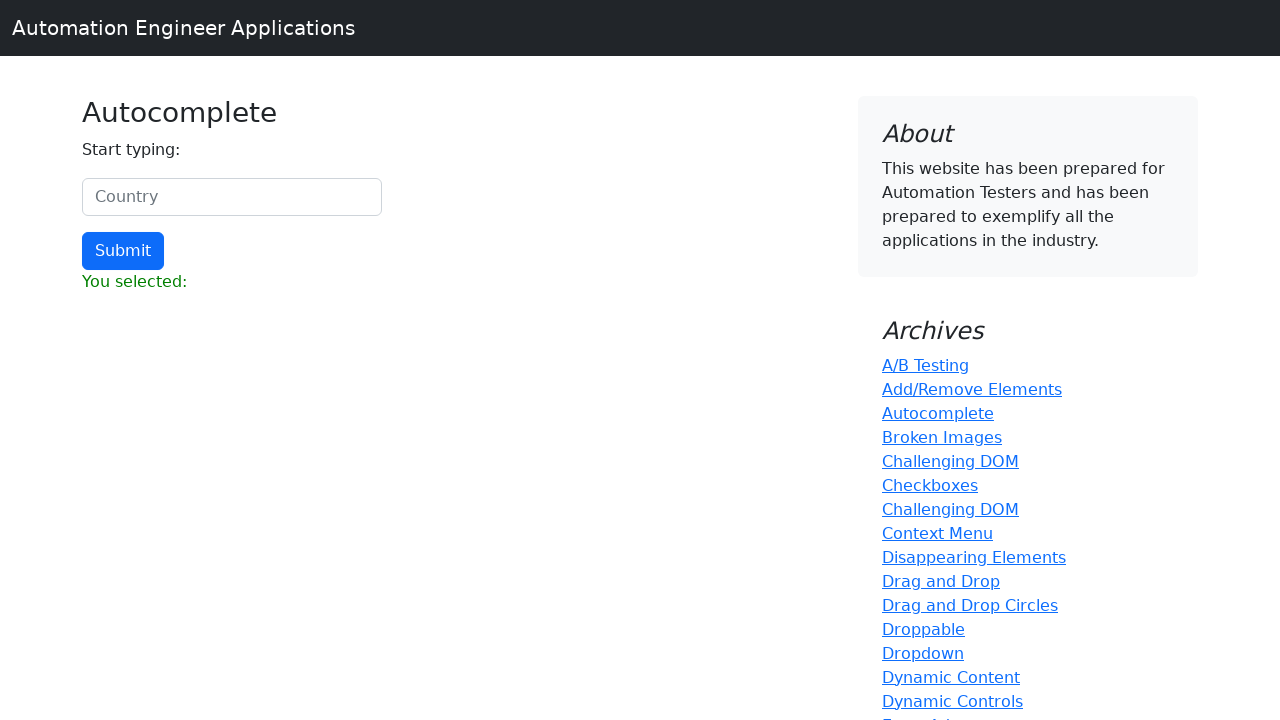

Result message appeared after submission with empty country field
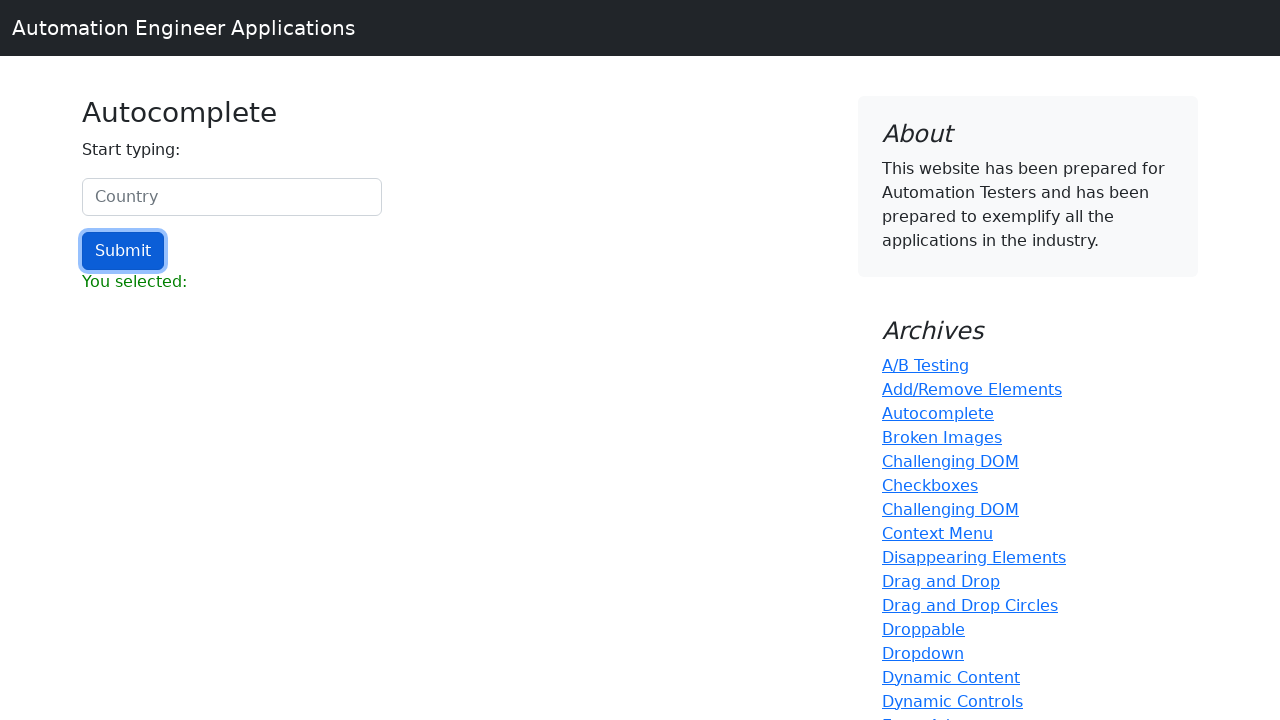

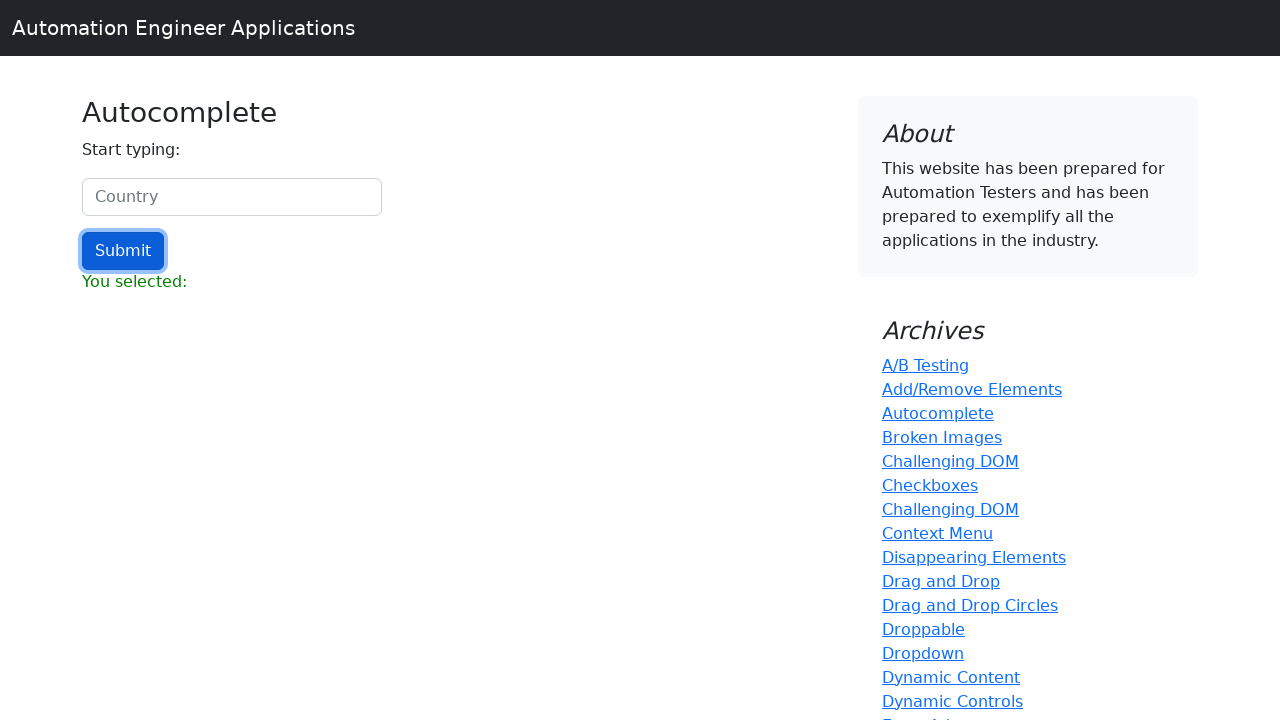